Tests drag and drop functionality by dragging a source element and dropping it onto a target element on the jQuery UI droppable demo page.

Starting URL: http://jqueryui.com/resources/demos/droppable/default.html

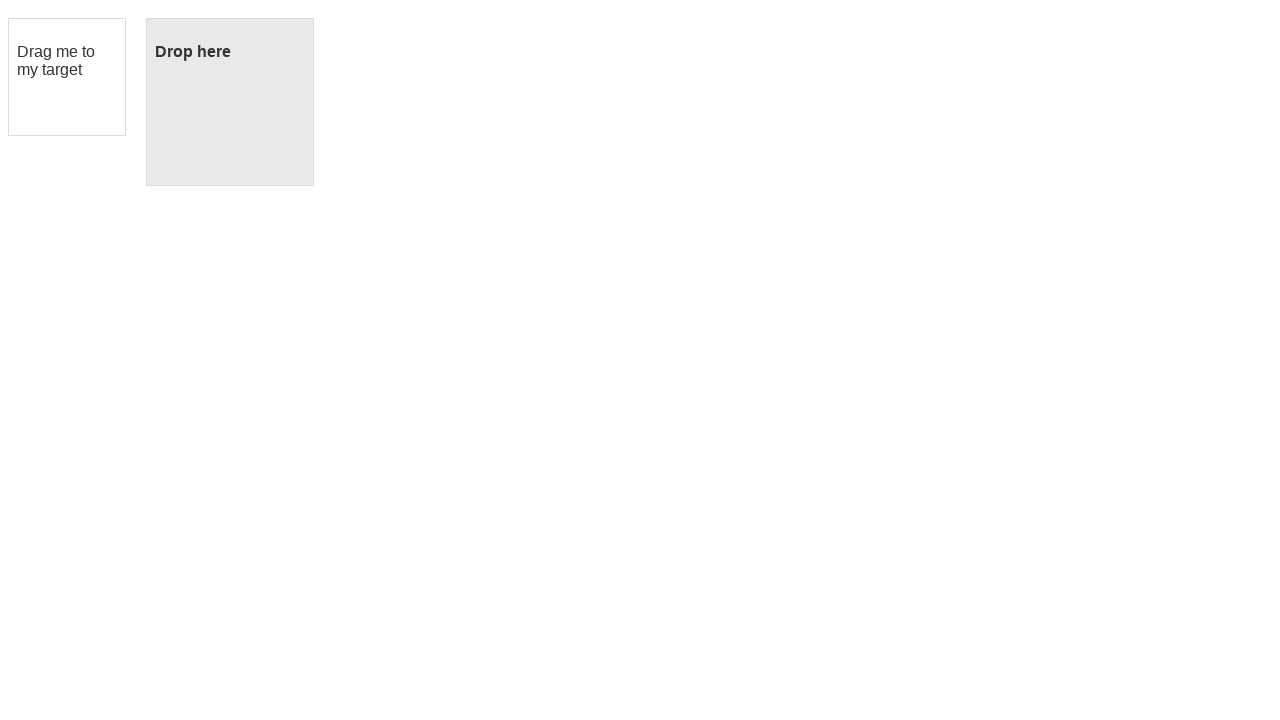

Waited for draggable element to be visible
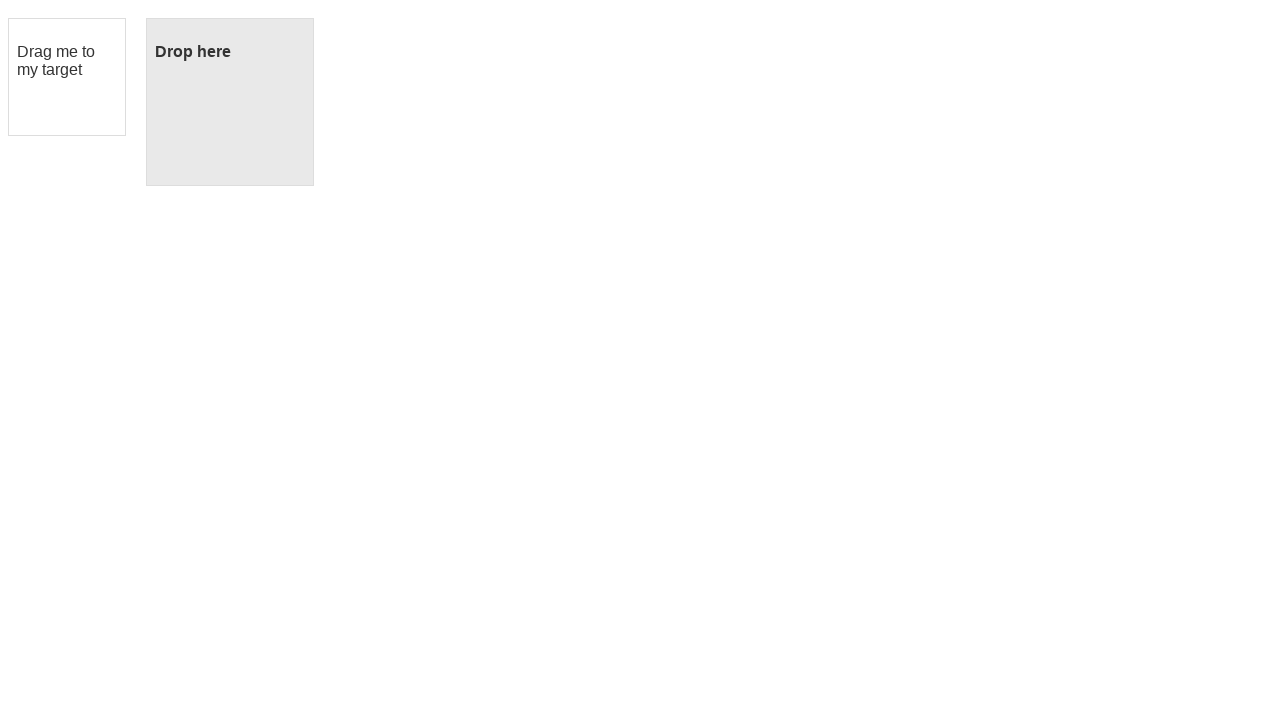

Waited for droppable element to be visible
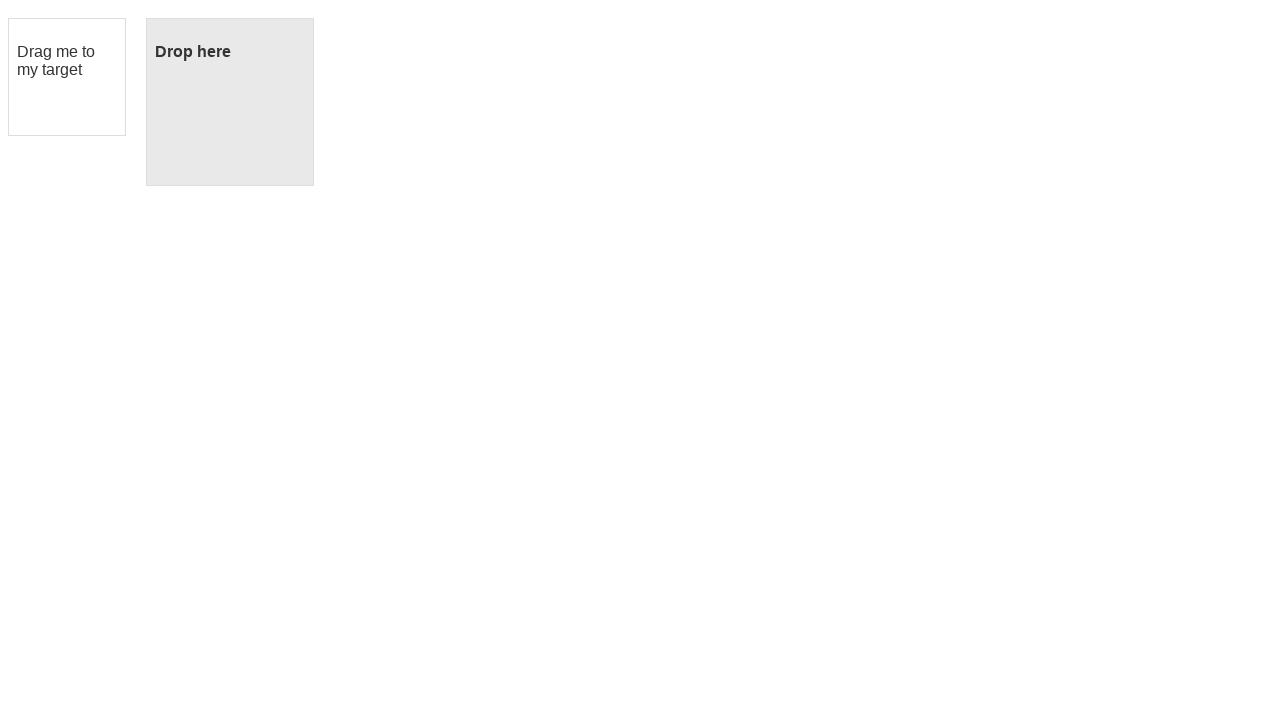

Dragged source element and dropped it onto target element at (230, 102)
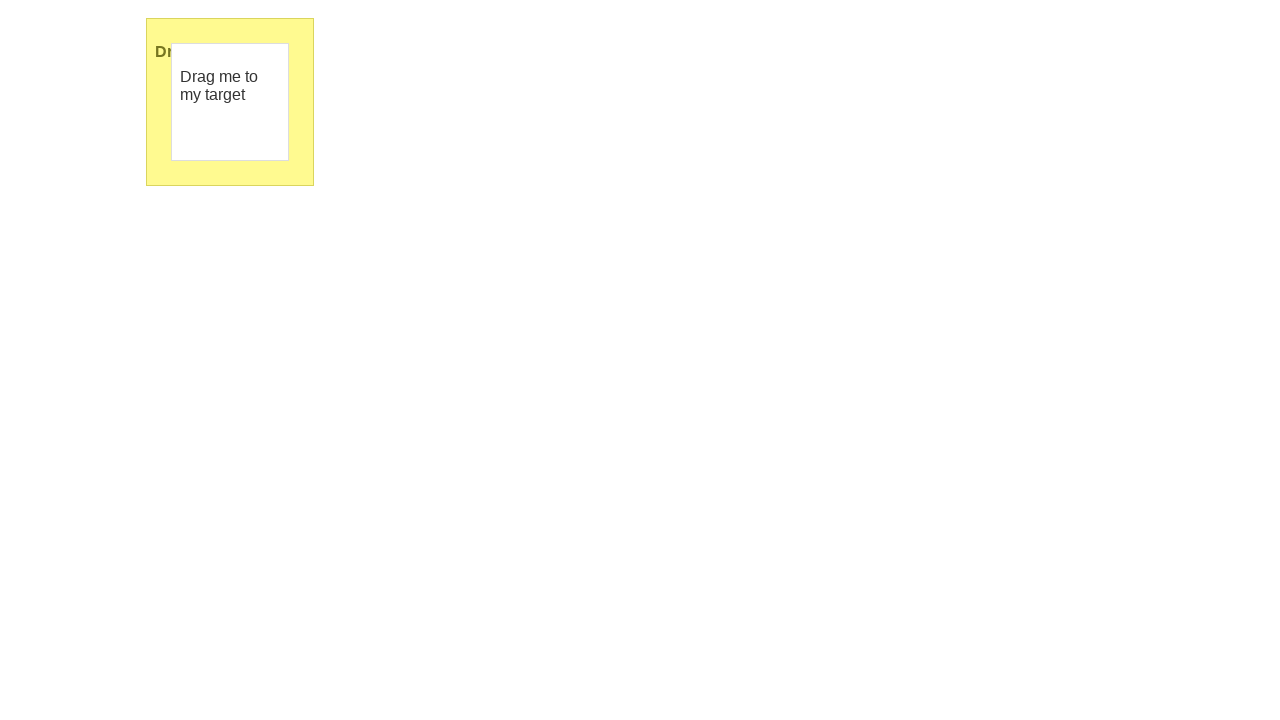

Verified drop was successful - droppable element now displays 'Dropped!' text
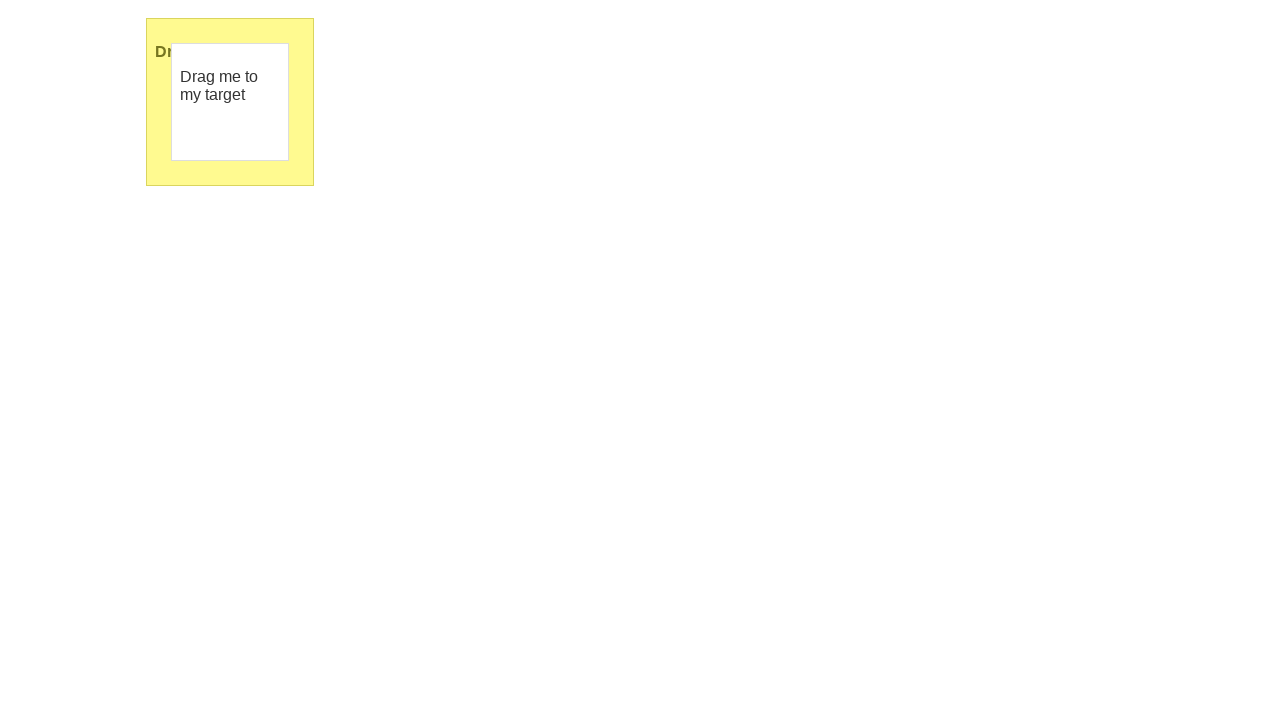

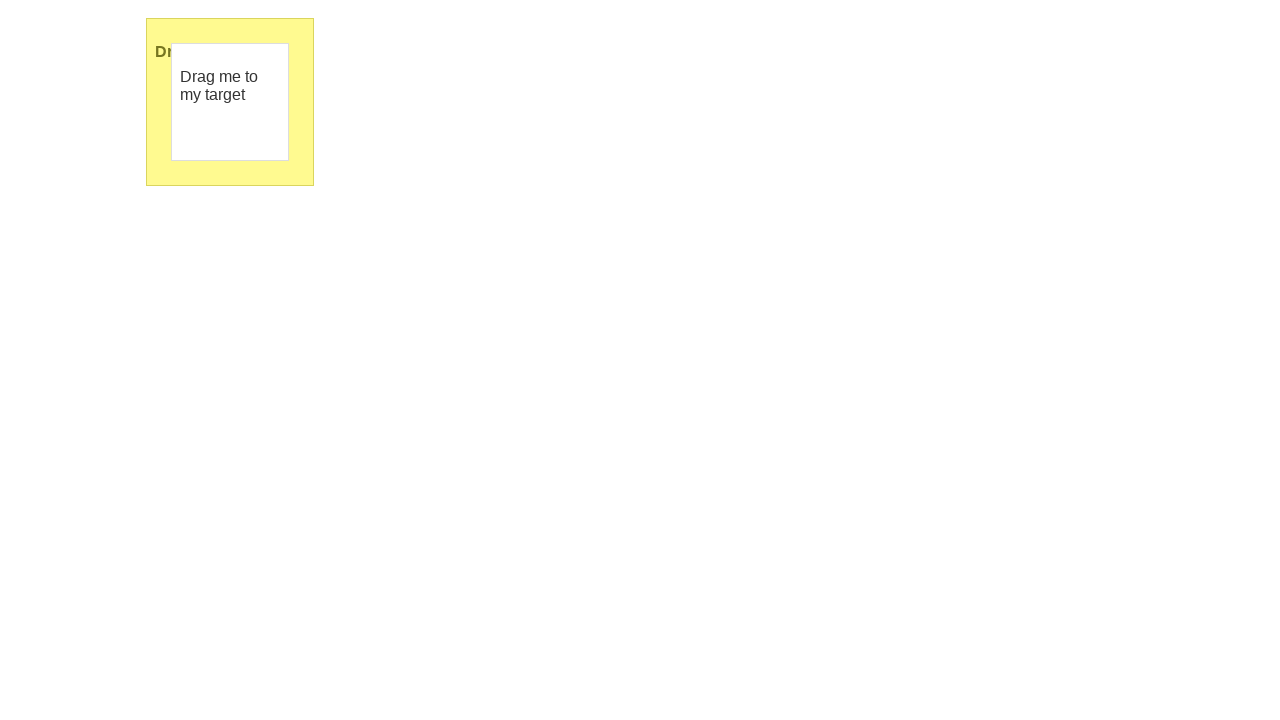